Navigates to the American Express homepage and verifies the page loads successfully.

Starting URL: https://www.americanexpress.com/

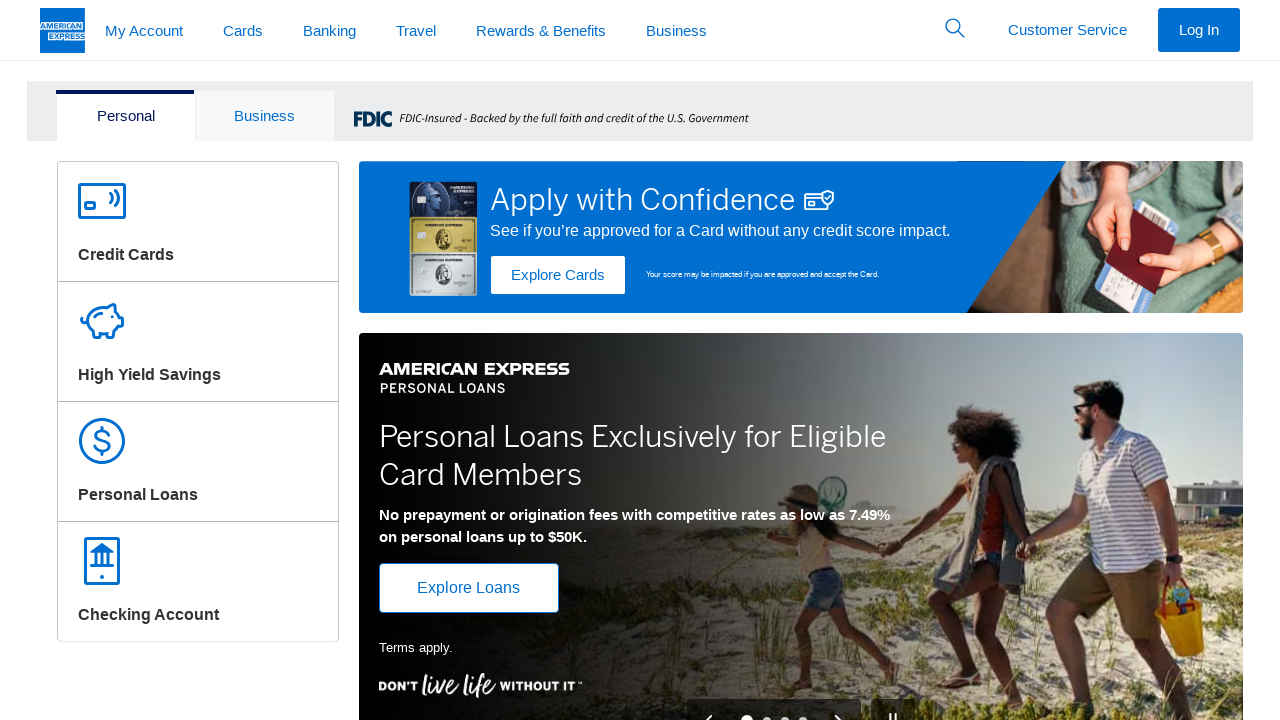

Waited for page DOM content to load
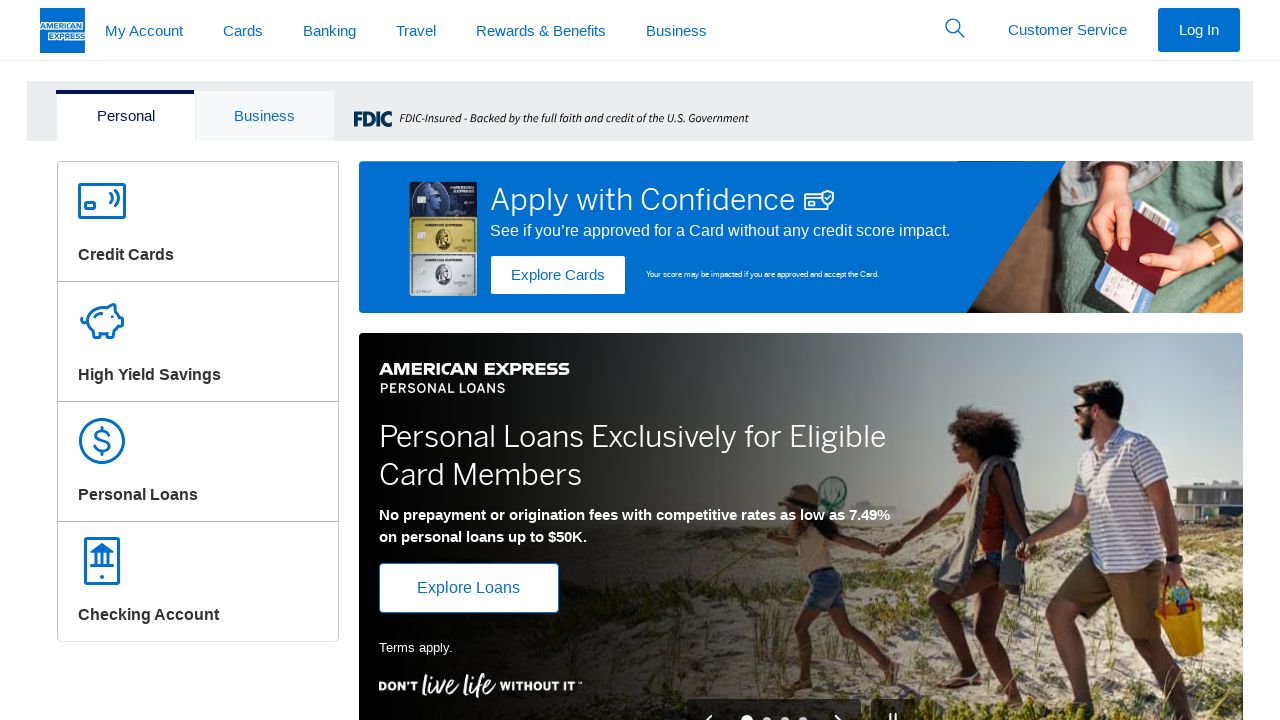

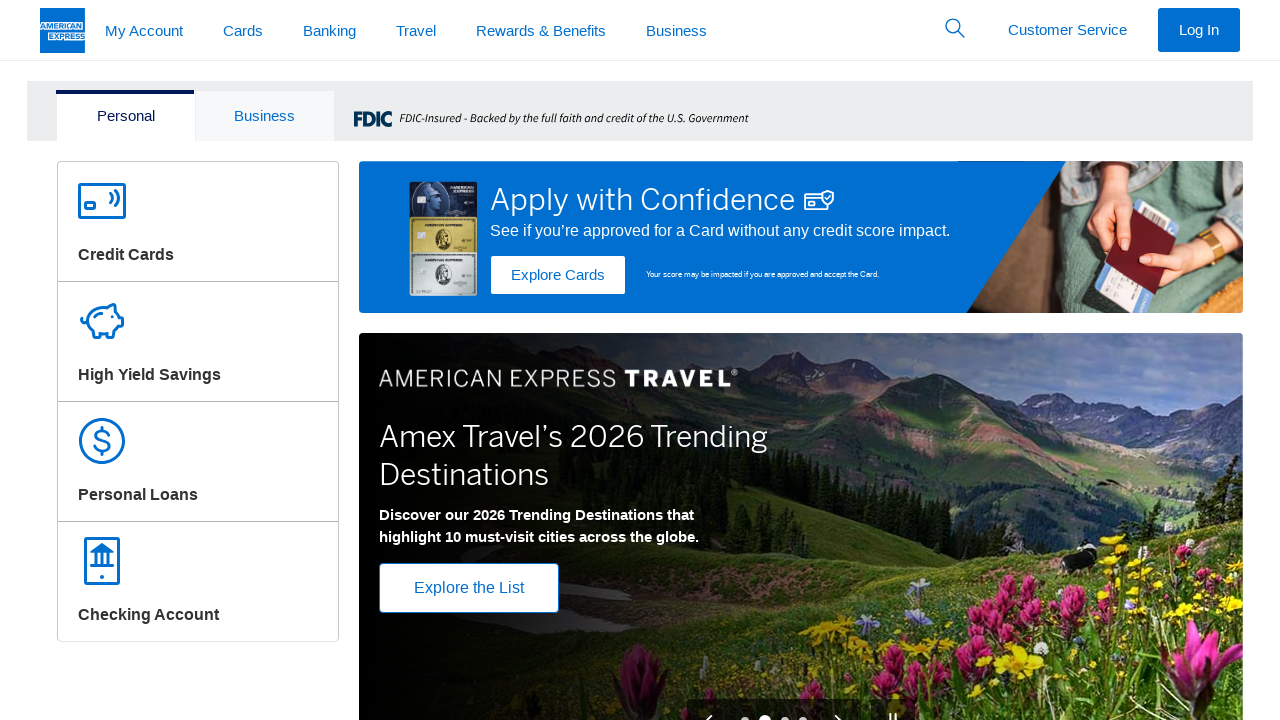